Fills out a contact form on a test automation practice website with name, email, phone, and textarea fields

Starting URL: https://testautomationpractice.blogspot.com/

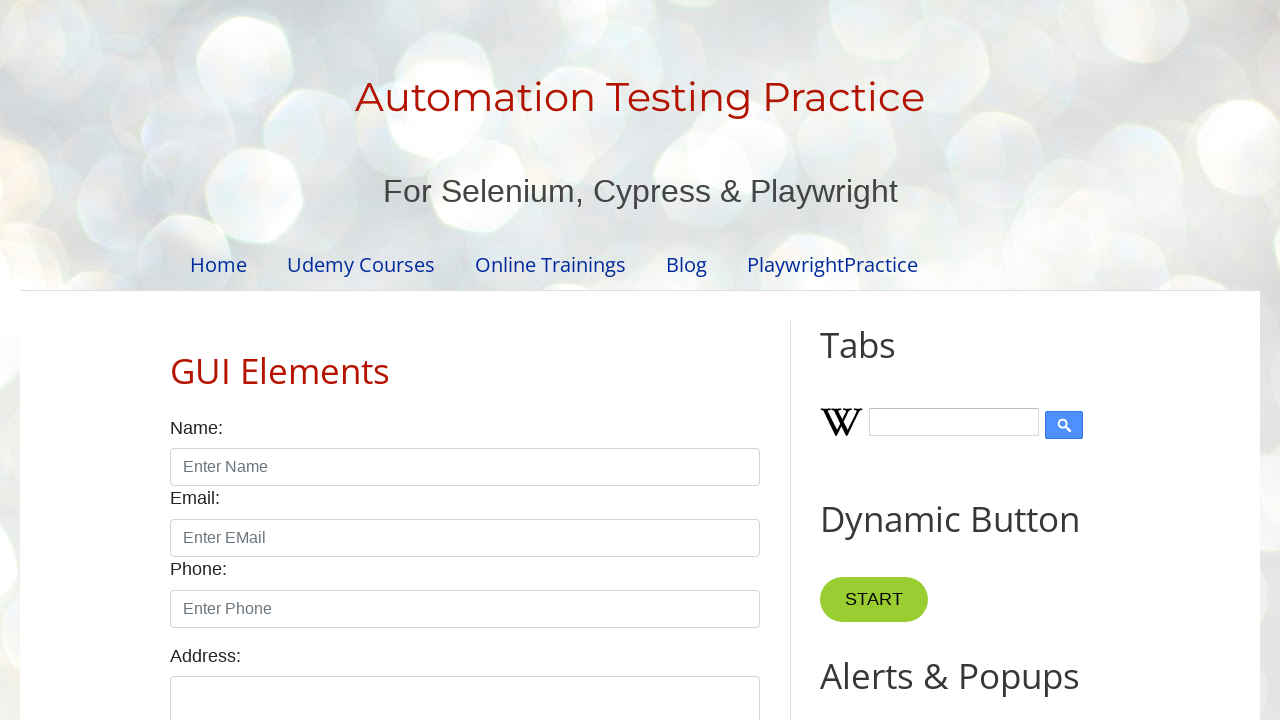

Filled name field with 'John Smith' on //input[@id='name']
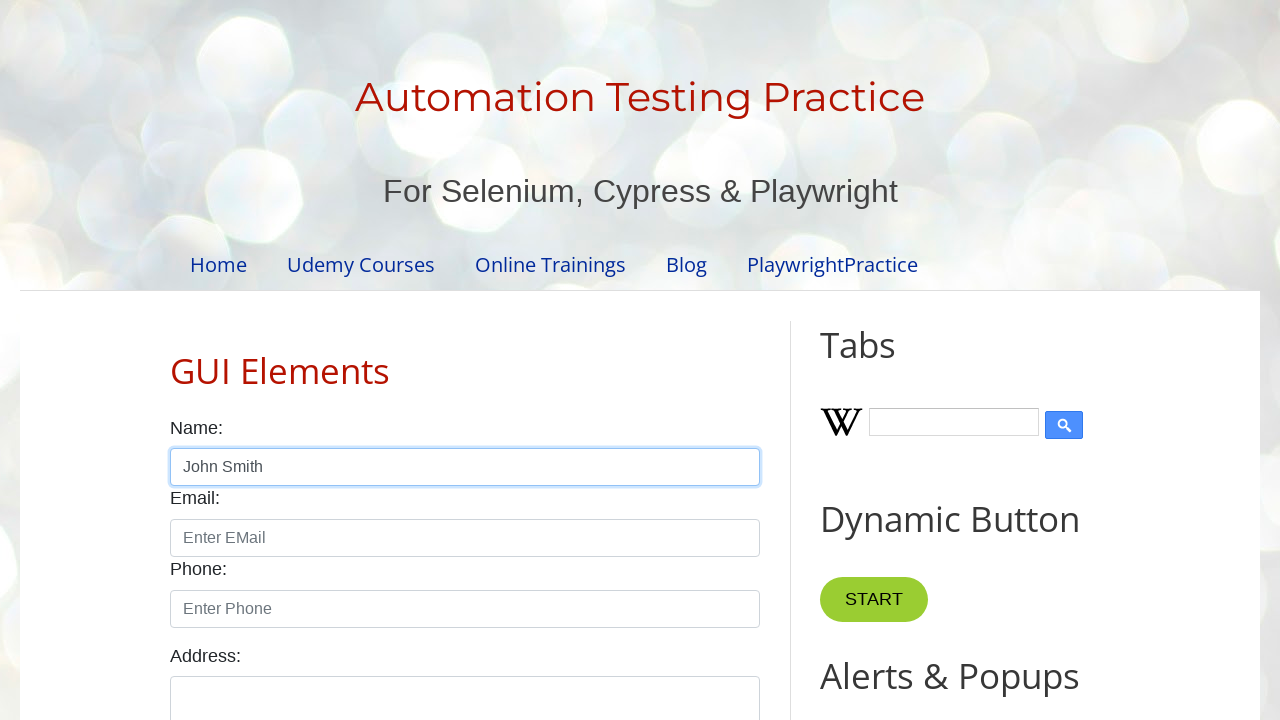

Filled email field with 'john.smith@example.com' on //input[@id='email']
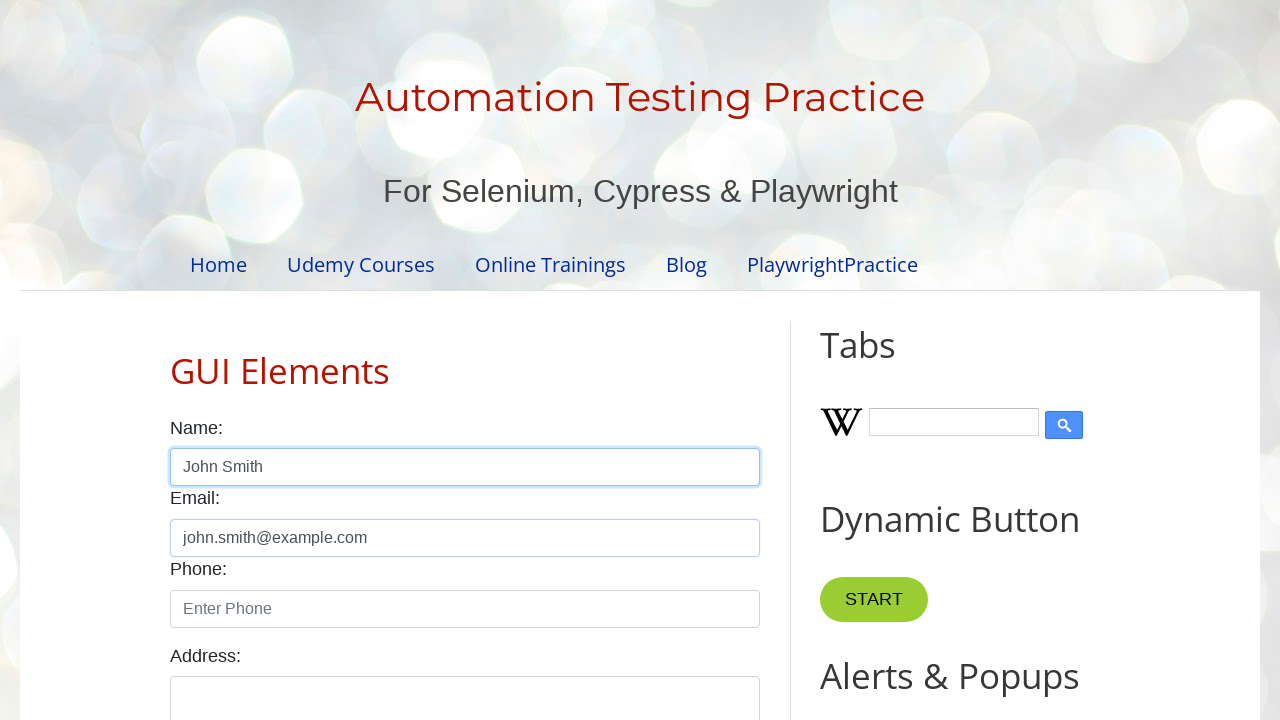

Filled phone field with '555-123-4567' on //input[@id='phone']
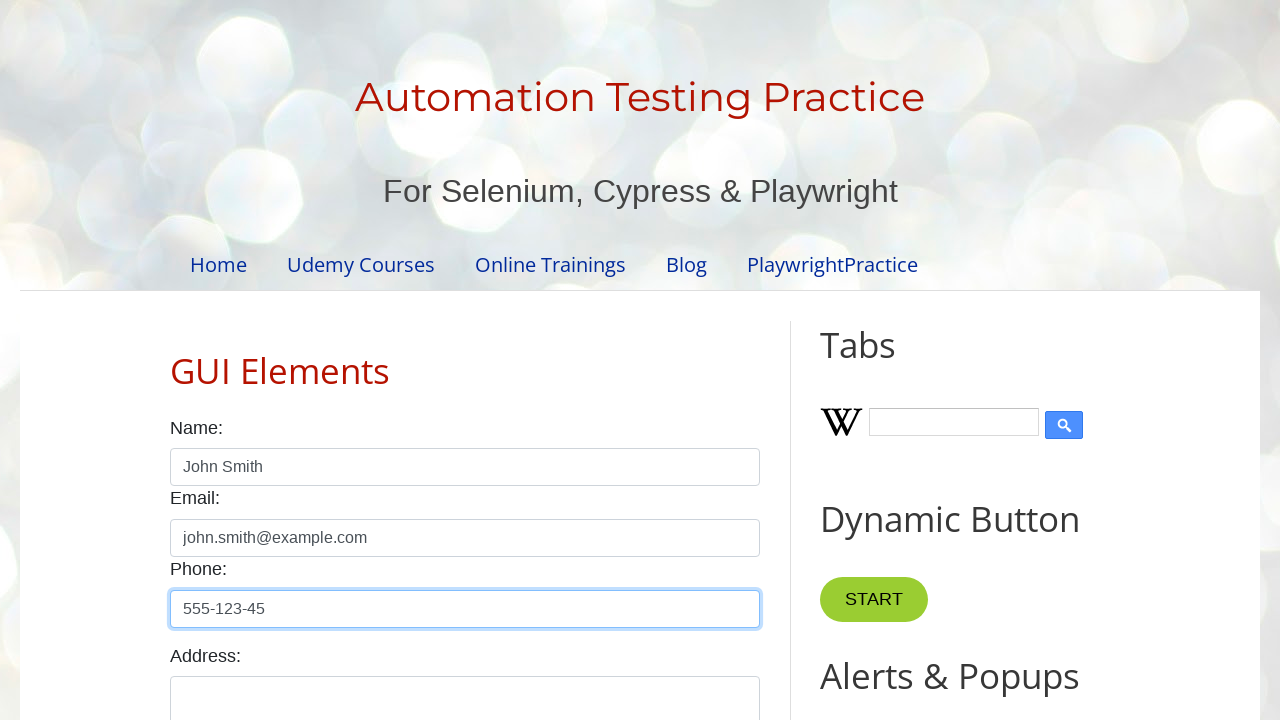

Filled textarea field with test message on //textarea[@id='textarea']
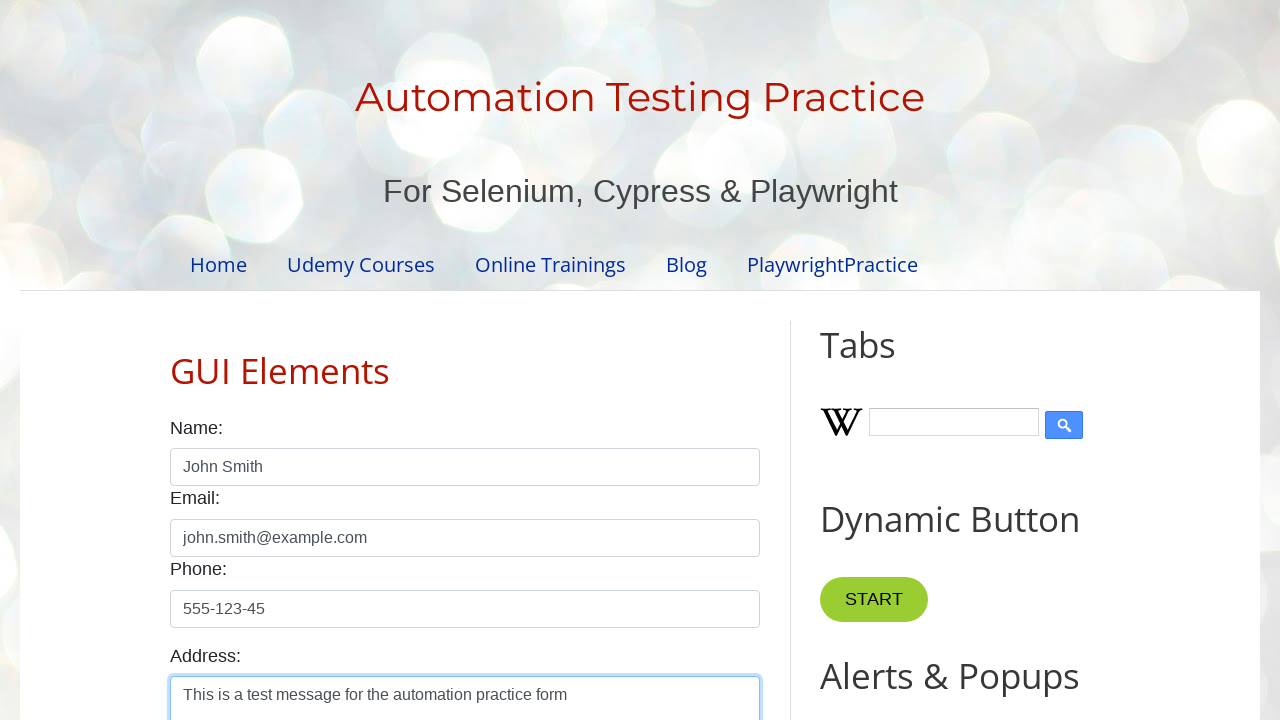

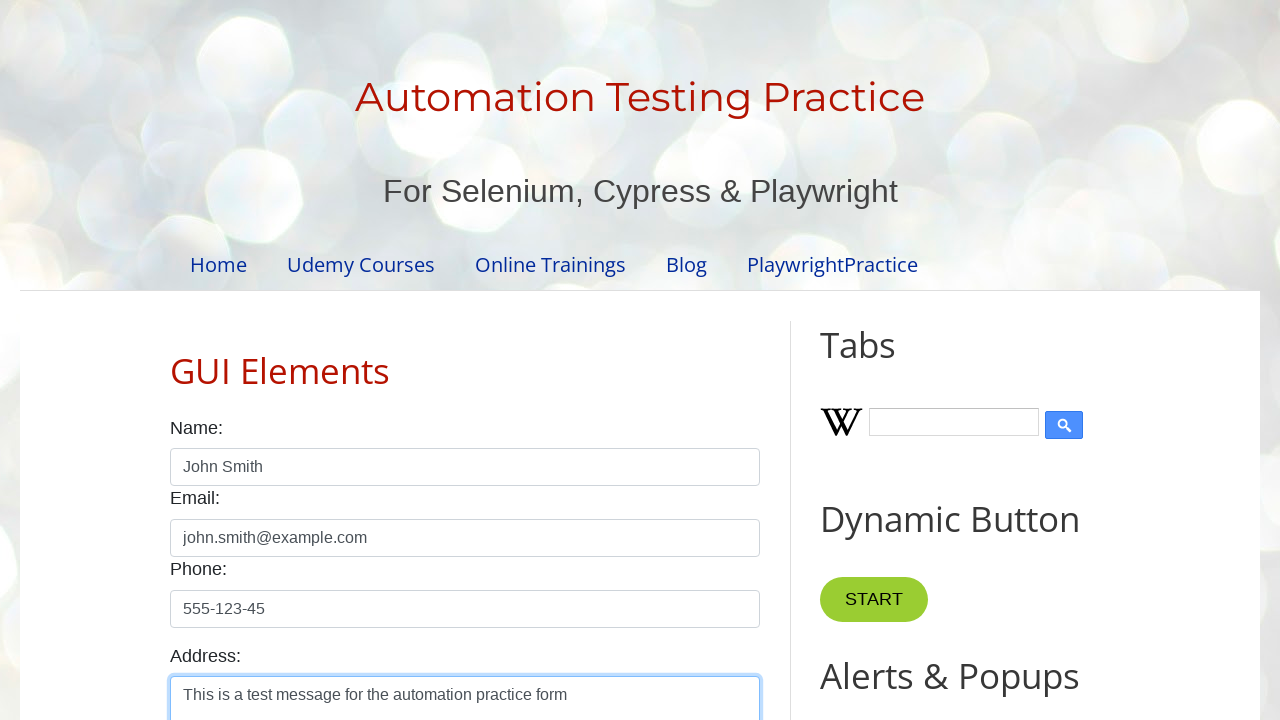